Tests access to API documentation pages by navigating through potential Swagger/API documentation URLs and checking for documentation content

Starting URL: https://demoqa.com/swagger/

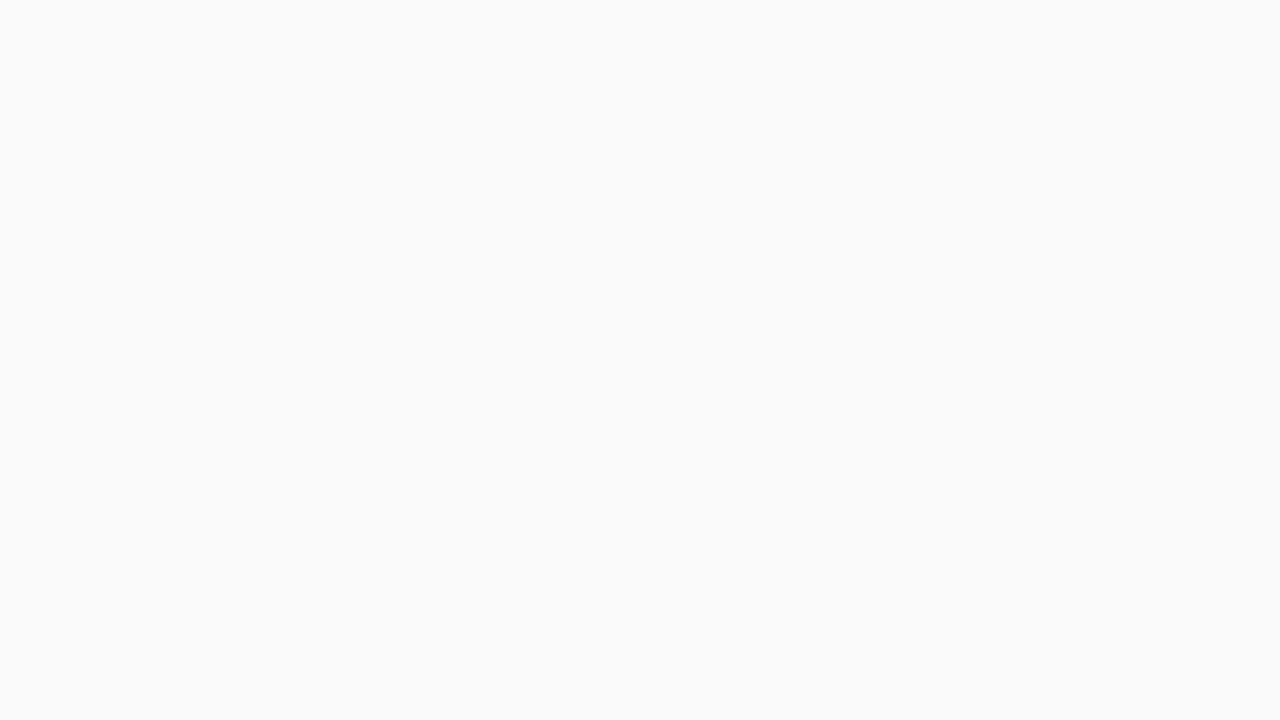

Waited for page to load with networkidle state
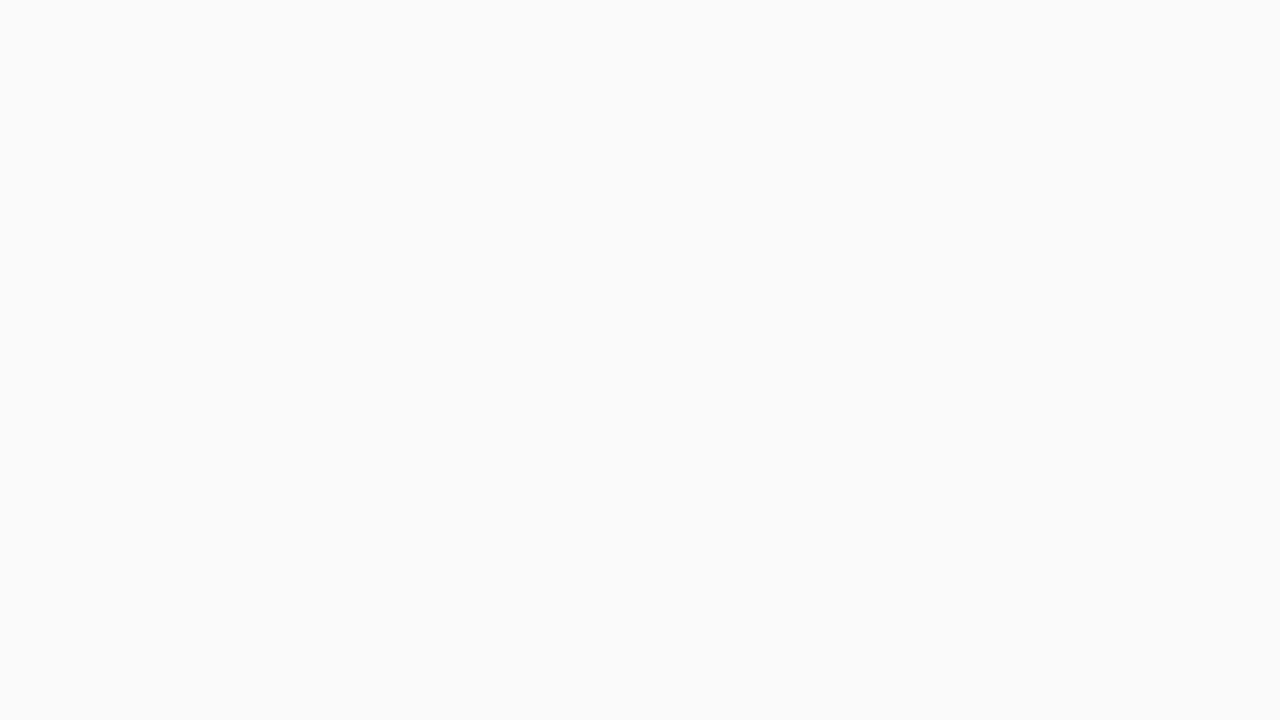

Retrieved page content to check for API documentation indicators
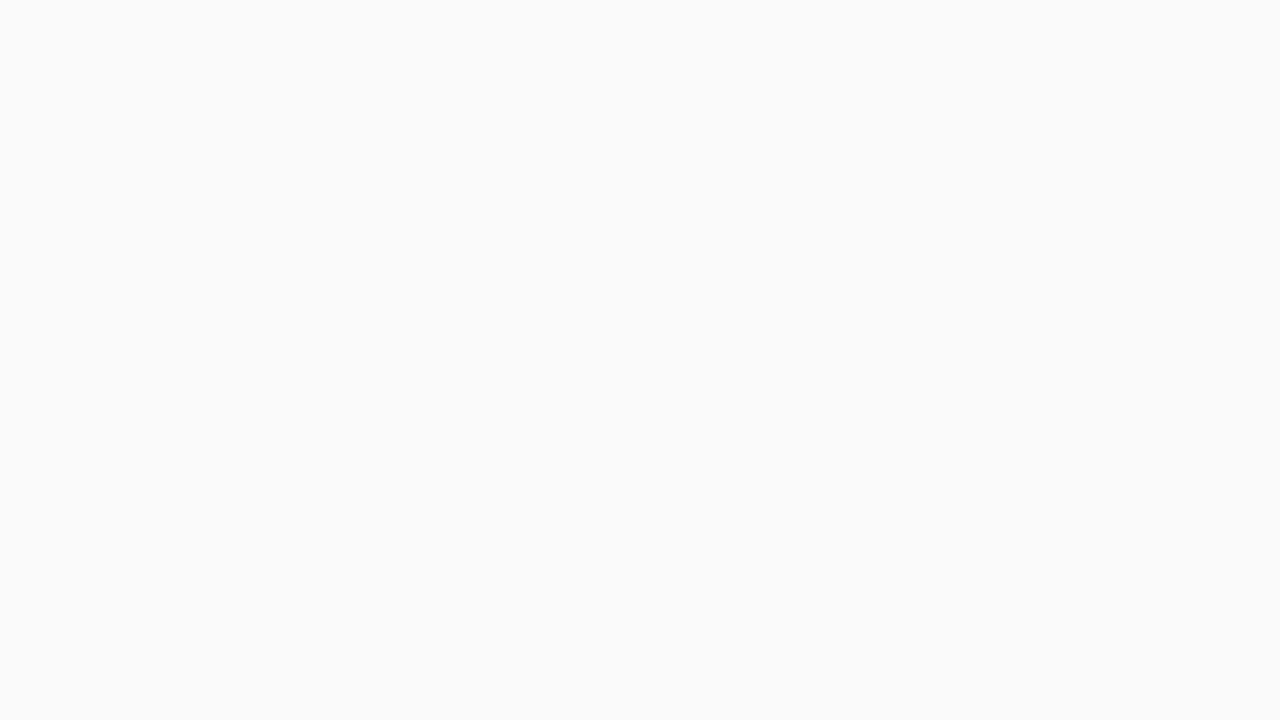

Checked for API documentation keywords - found: True
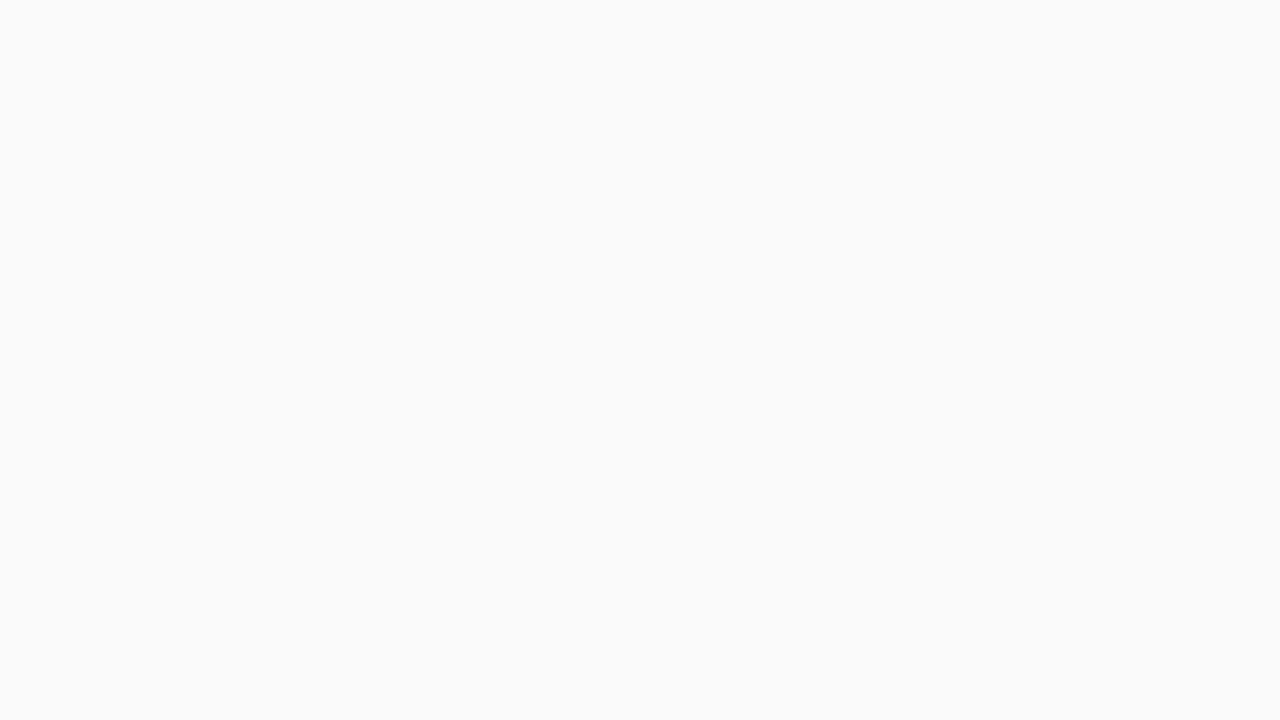

Navigated to alternative API documentation URL (swagger-ui.html)
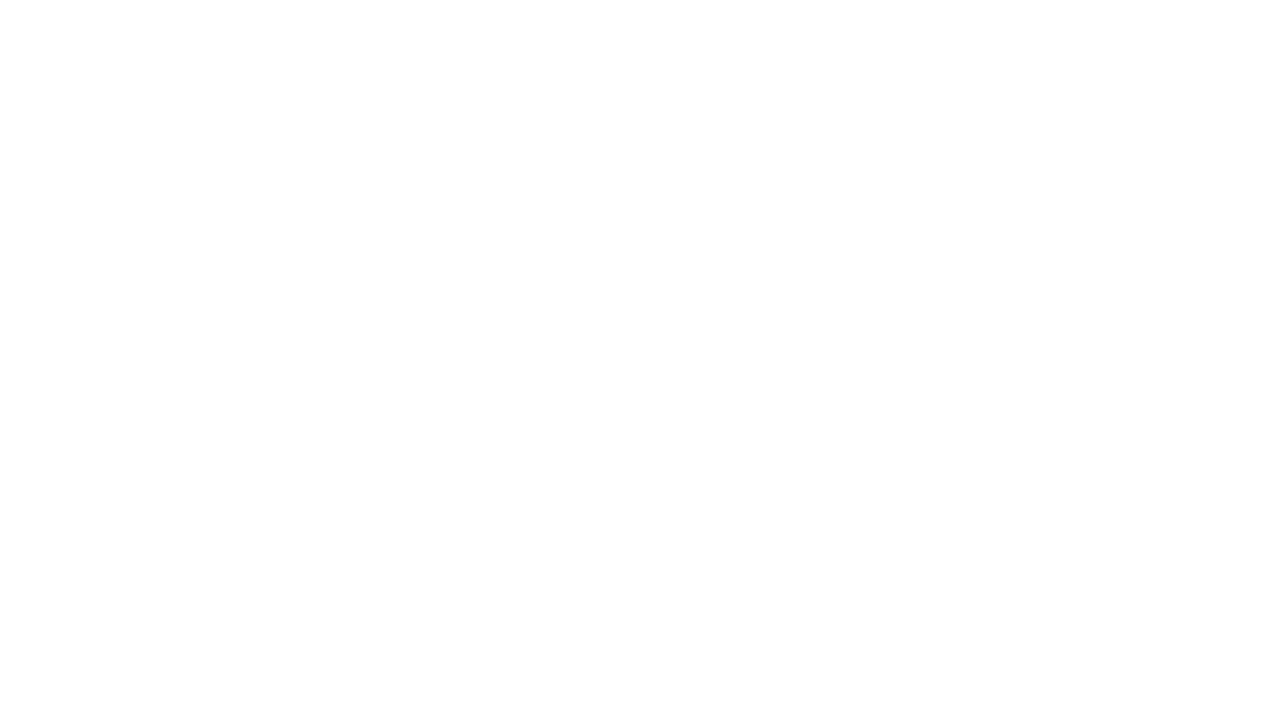

Waited for alternative API documentation page to load with networkidle state
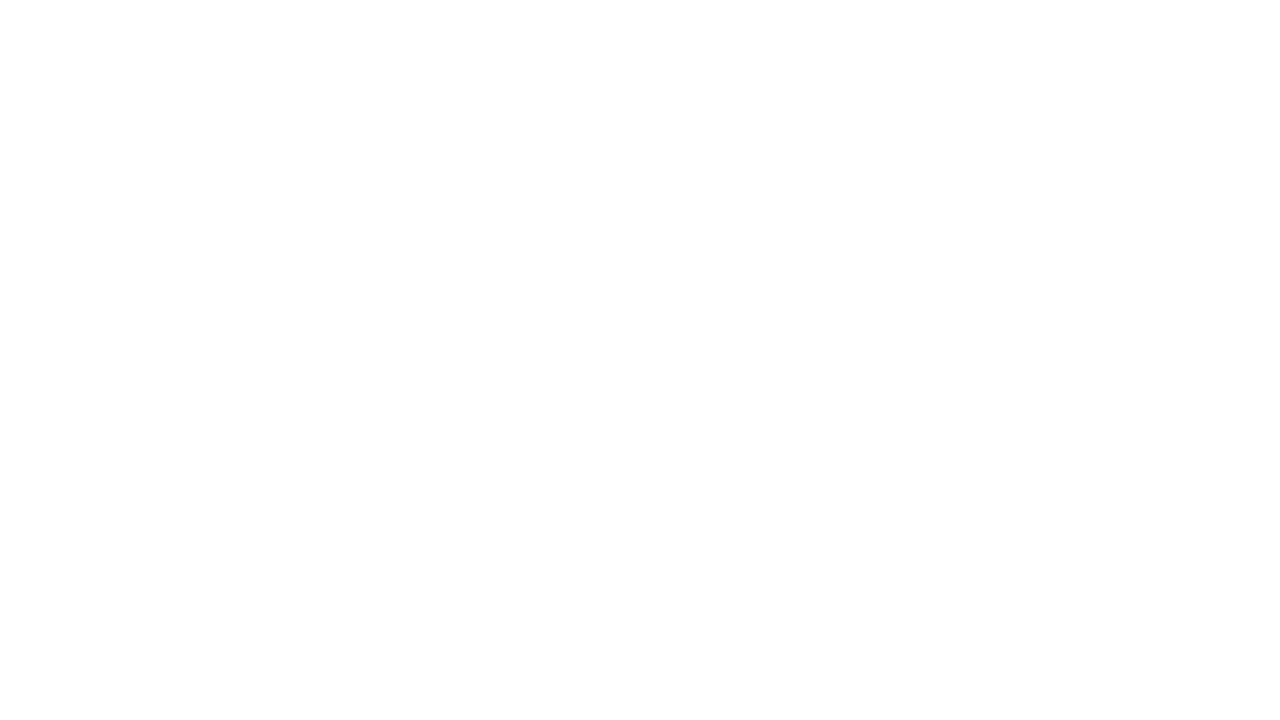

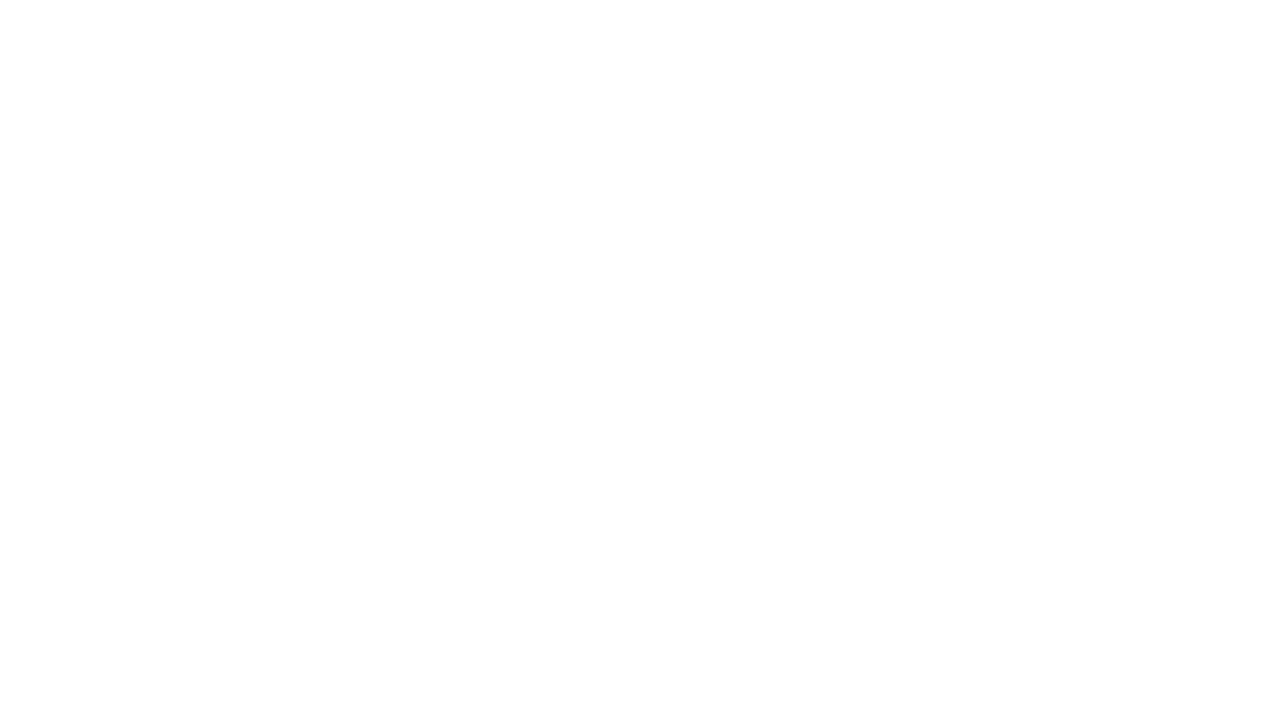